Tests drag and drop functionality by dragging element A to element B position

Starting URL: https://the-internet.herokuapp.com

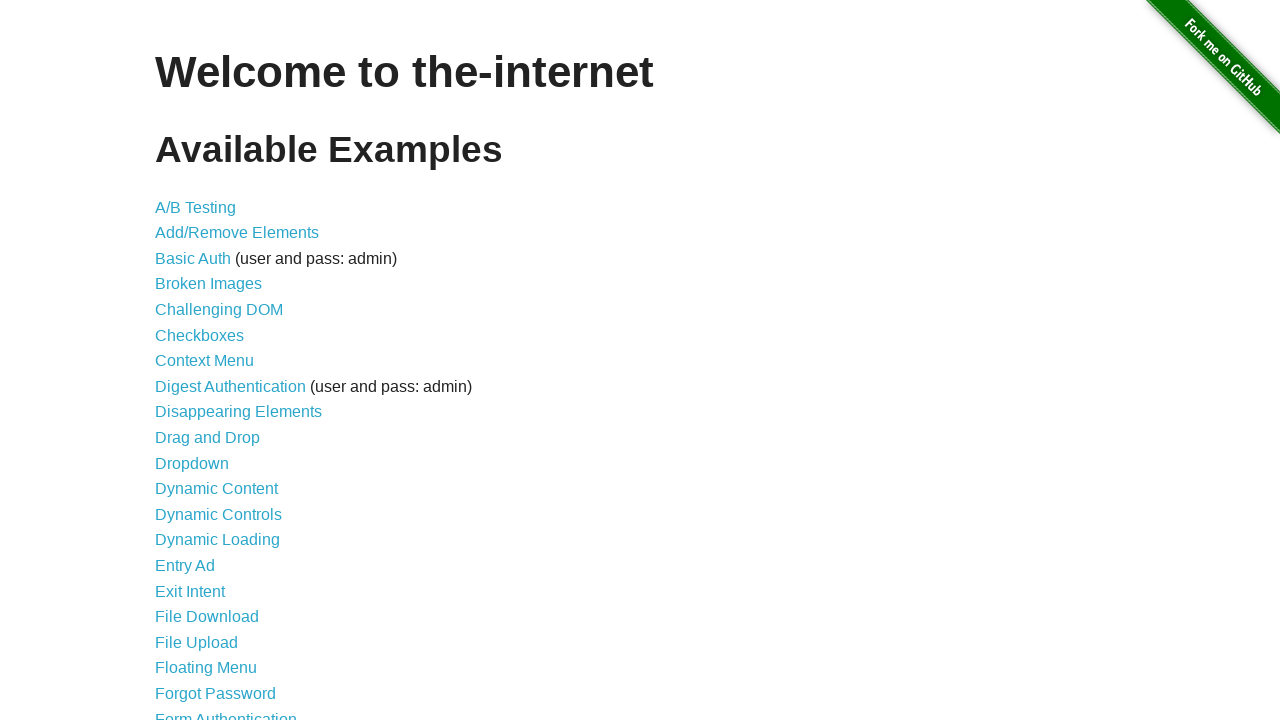

Clicked on Drag and Drop link at (208, 438) on text=Drag and Drop
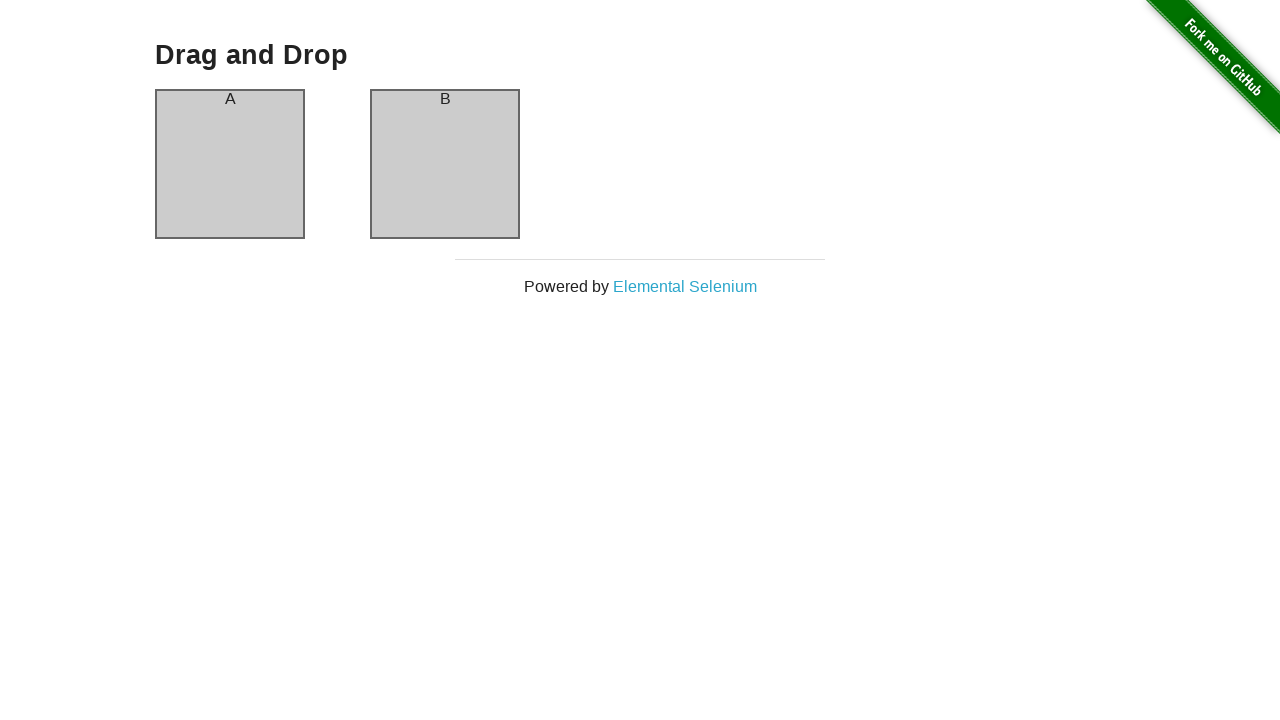

Dragged element A to element B position at (445, 164)
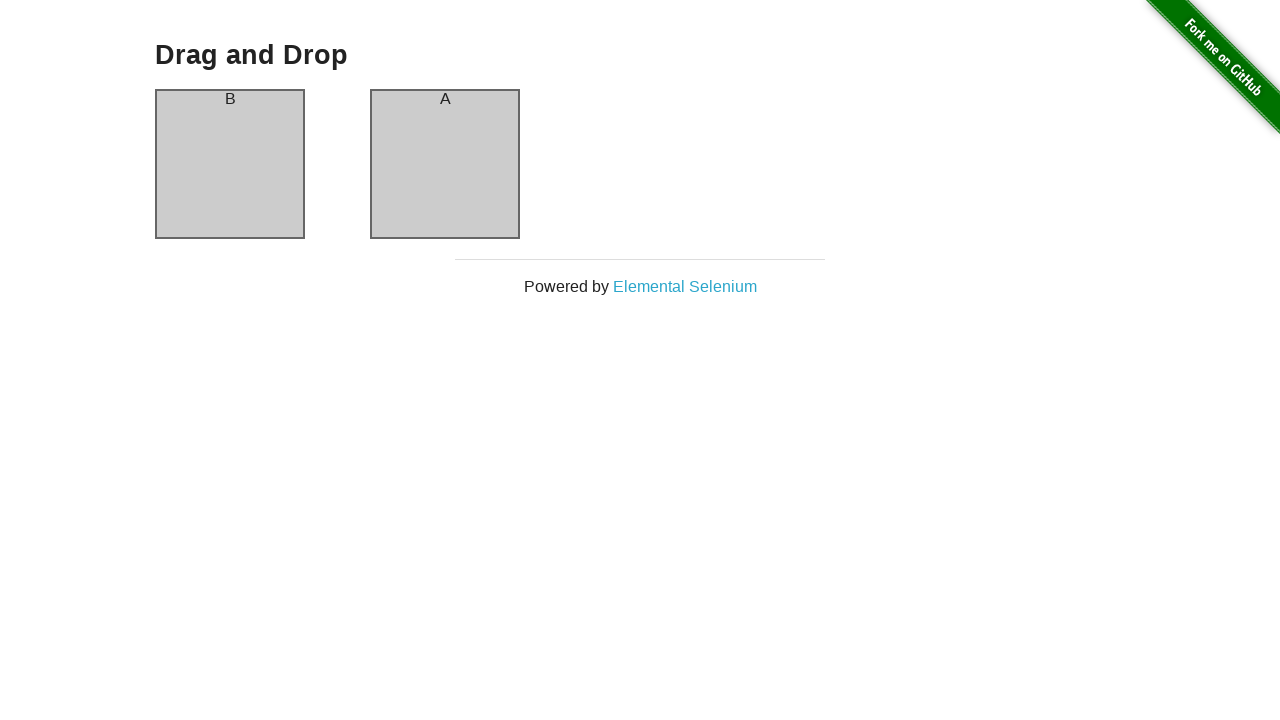

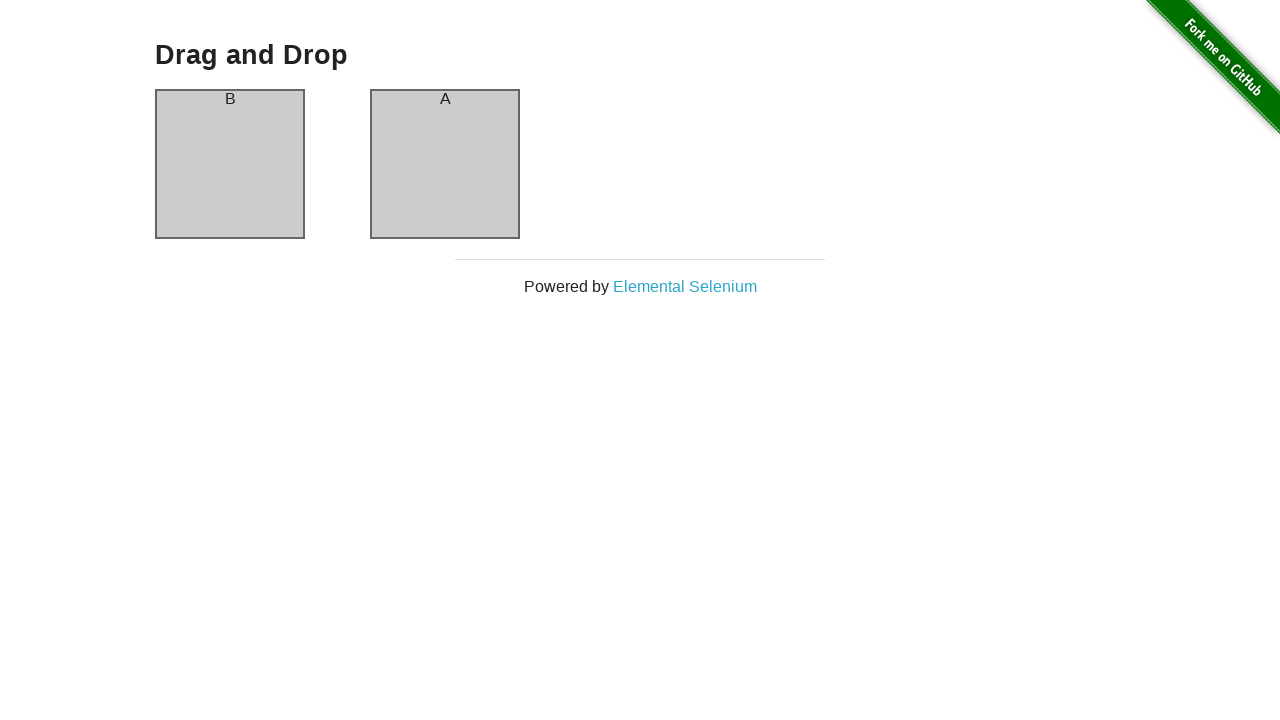